Tests JavaScript confirm alert handling by clicking a button to trigger a confirm dialog and accepting it

Starting URL: https://v1.training-support.net/selenium/javascript-alerts

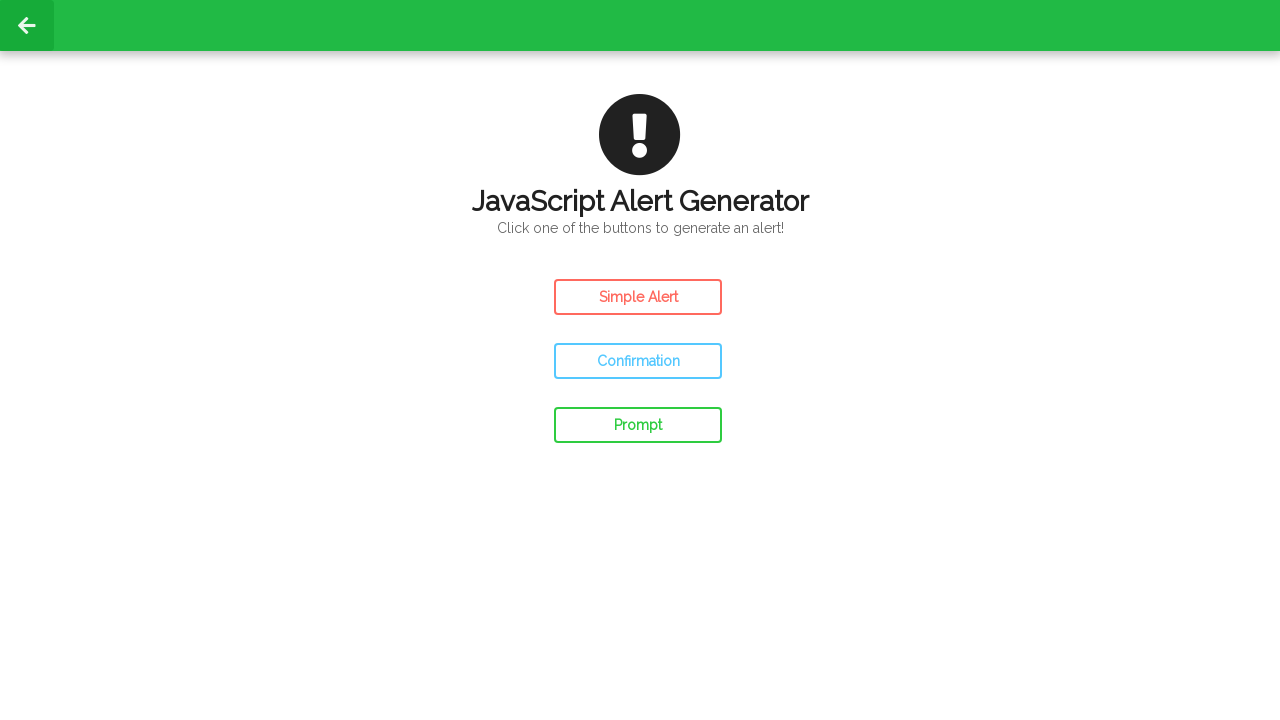

Clicked confirm button to trigger JavaScript confirm dialog at (638, 361) on #confirm
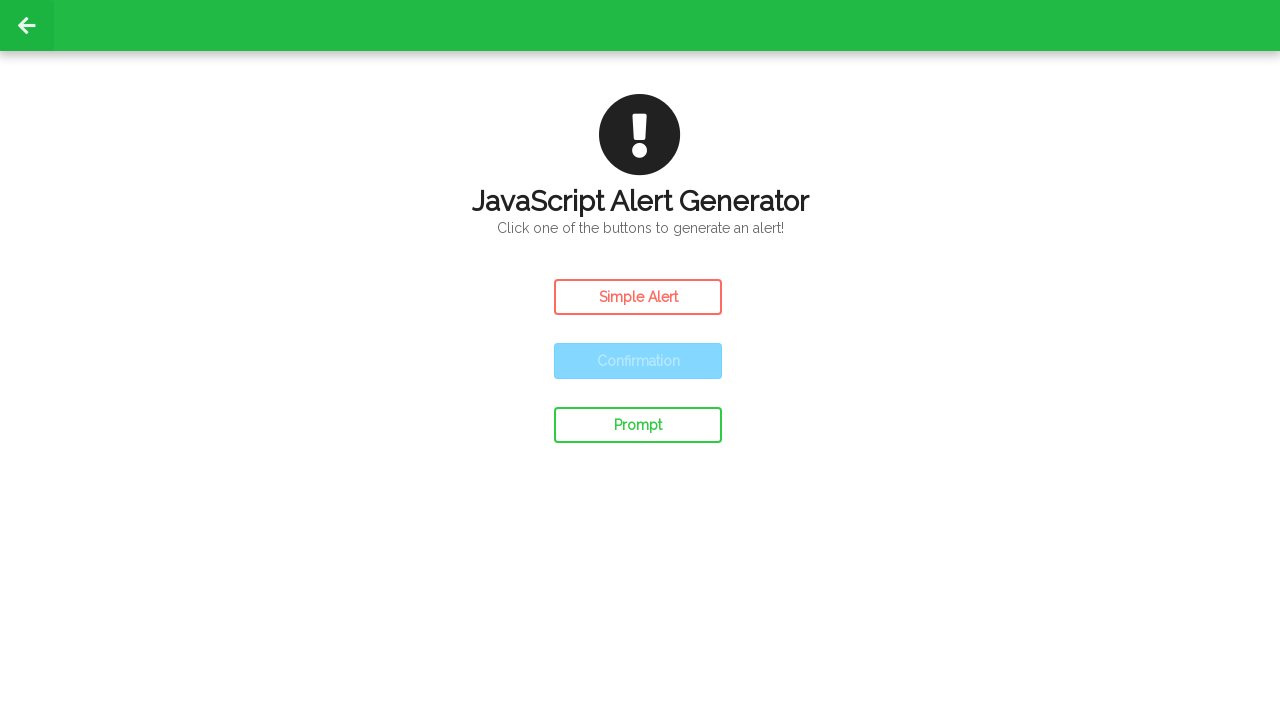

Set up dialog handler to accept confirm dialog
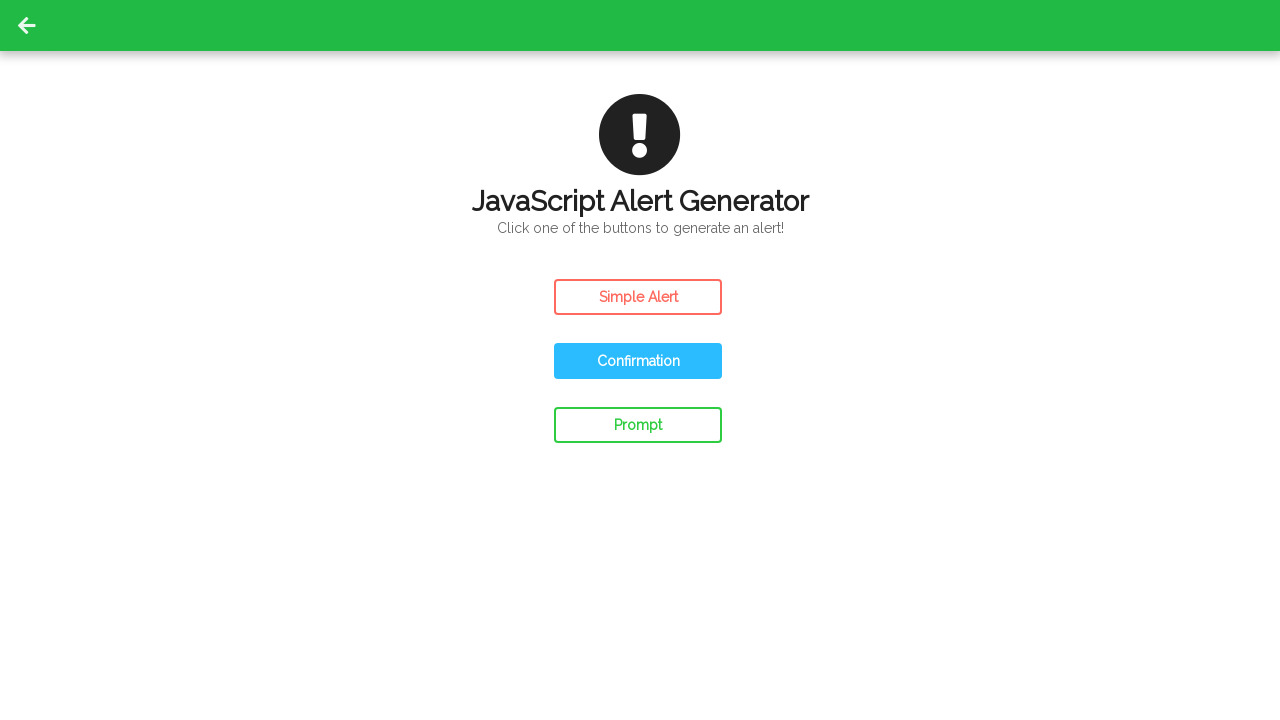

Set up one-time dialog handler to accept confirm alert
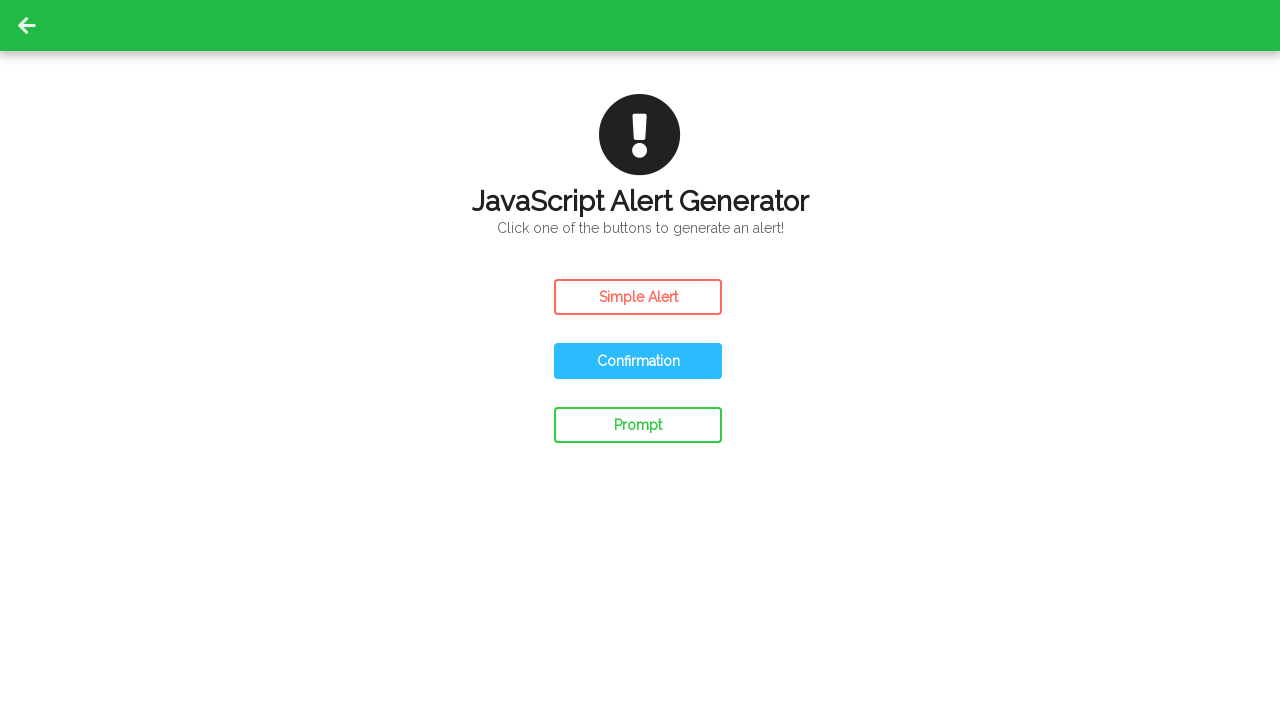

Clicked confirm button to trigger and accept JavaScript confirm dialog at (638, 361) on #confirm
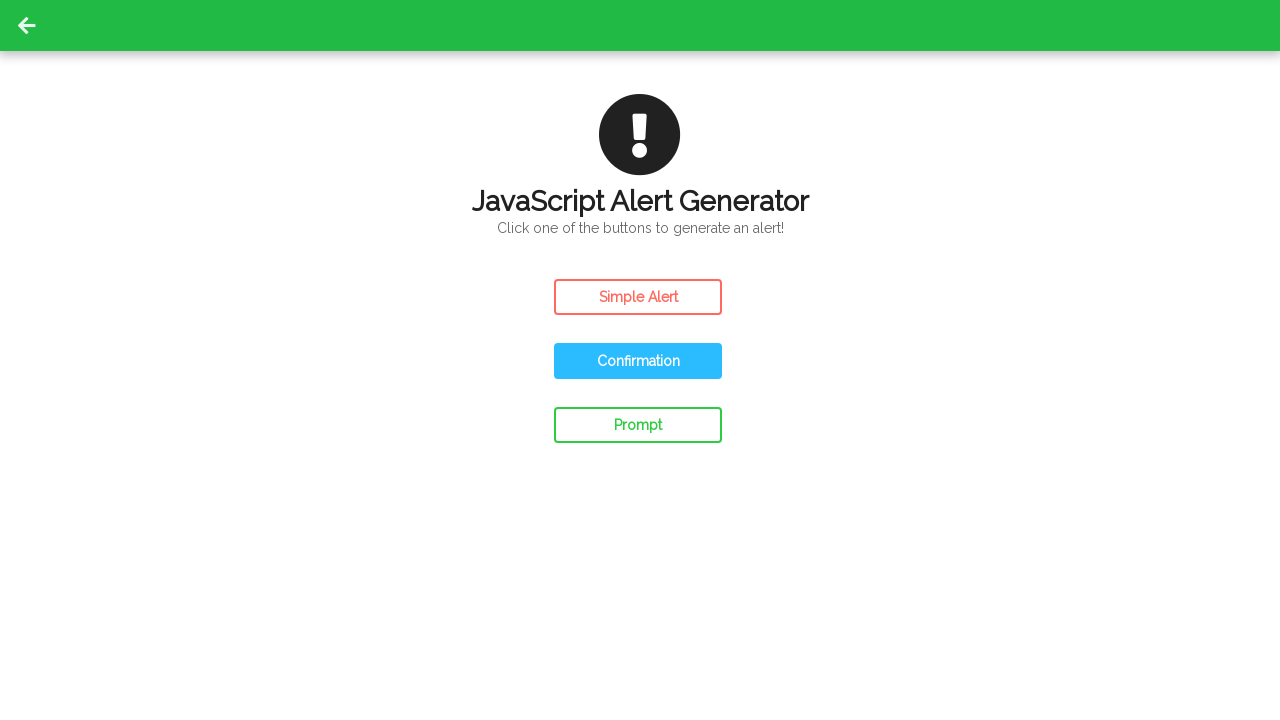

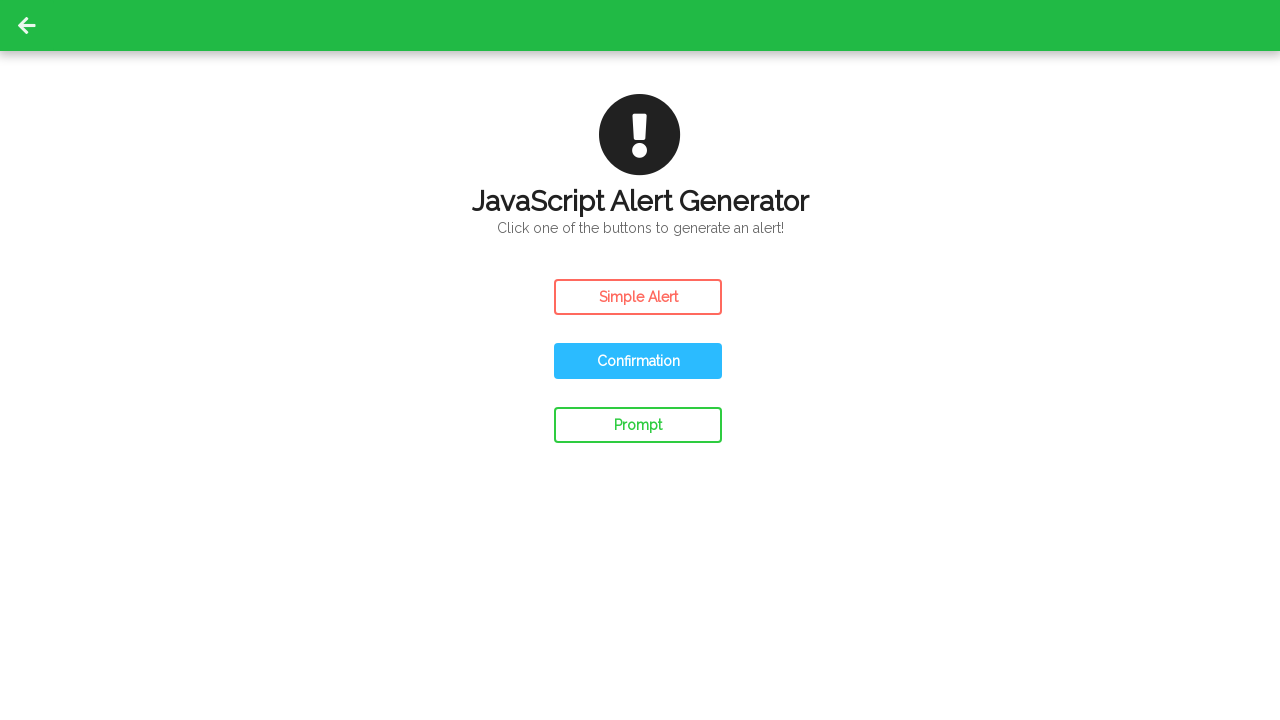